Tests the Indian Railways train search functionality by entering source and destination stations, unchecking date filter, and verifying train list results are displayed

Starting URL: https://erail.in/

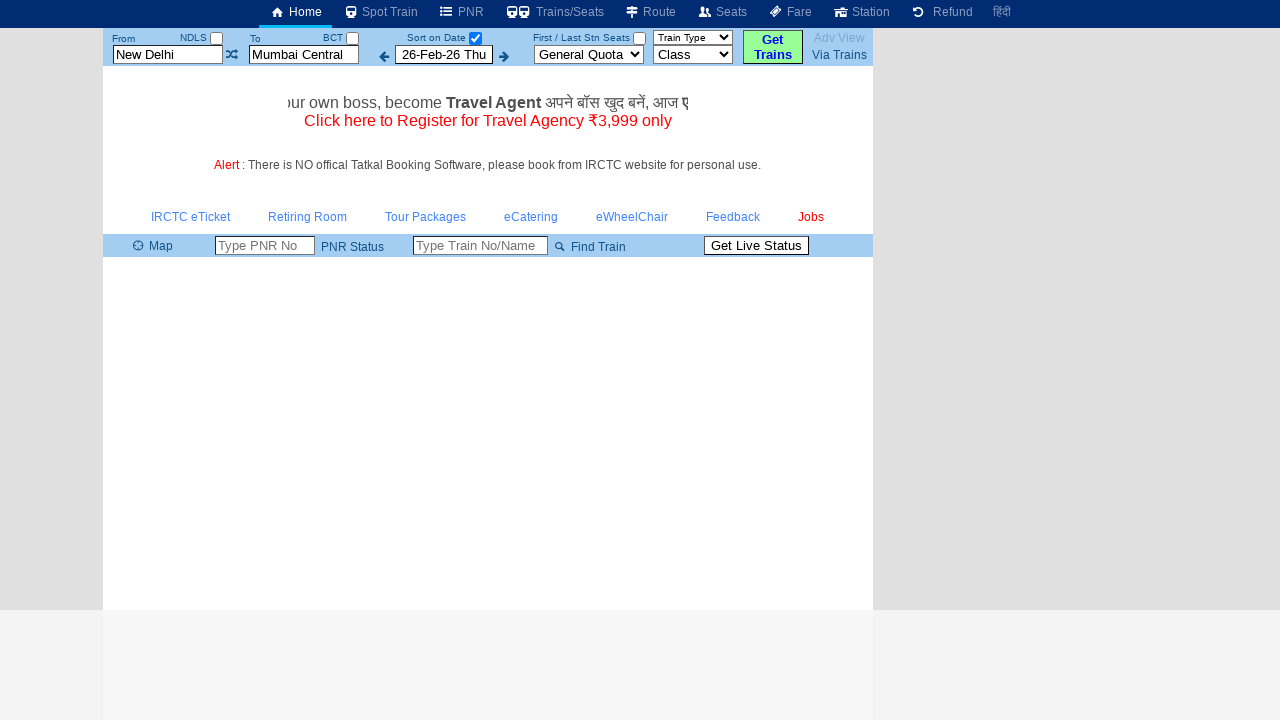

Cleared the 'from station' field on #txtStationFrom
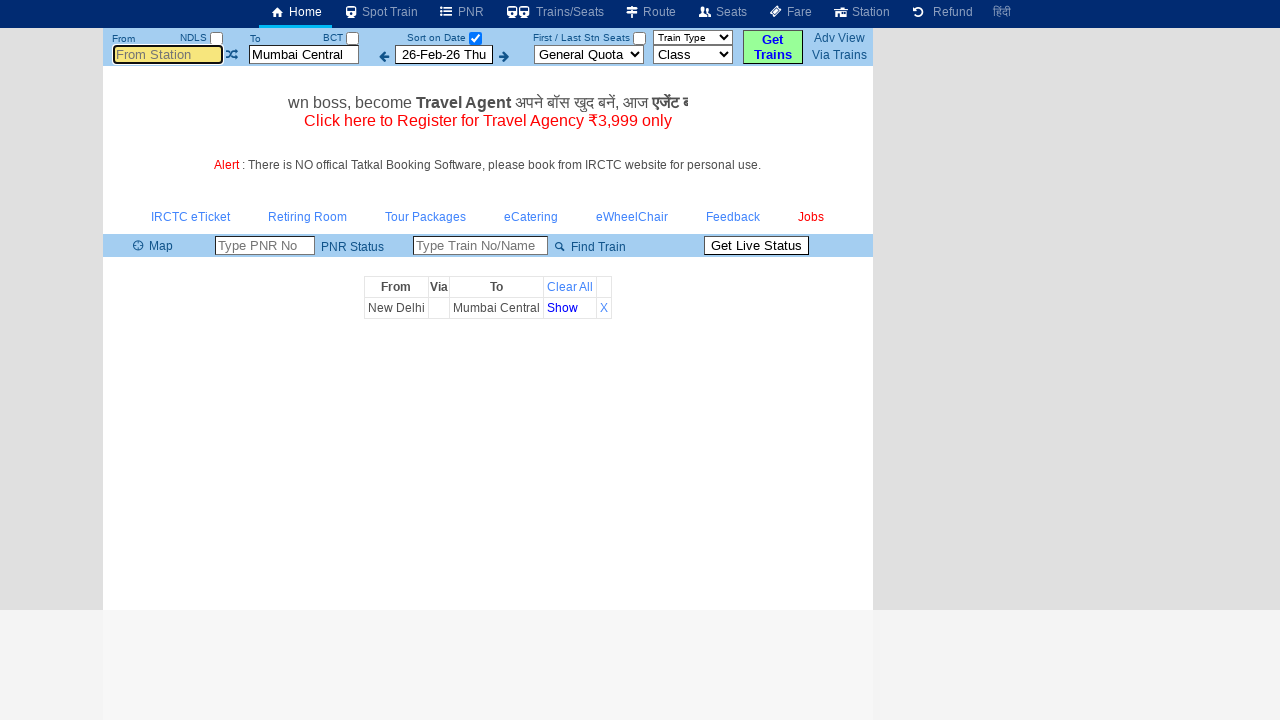

Filled 'from station' field with 'MAS' (Chennai Central) on #txtStationFrom
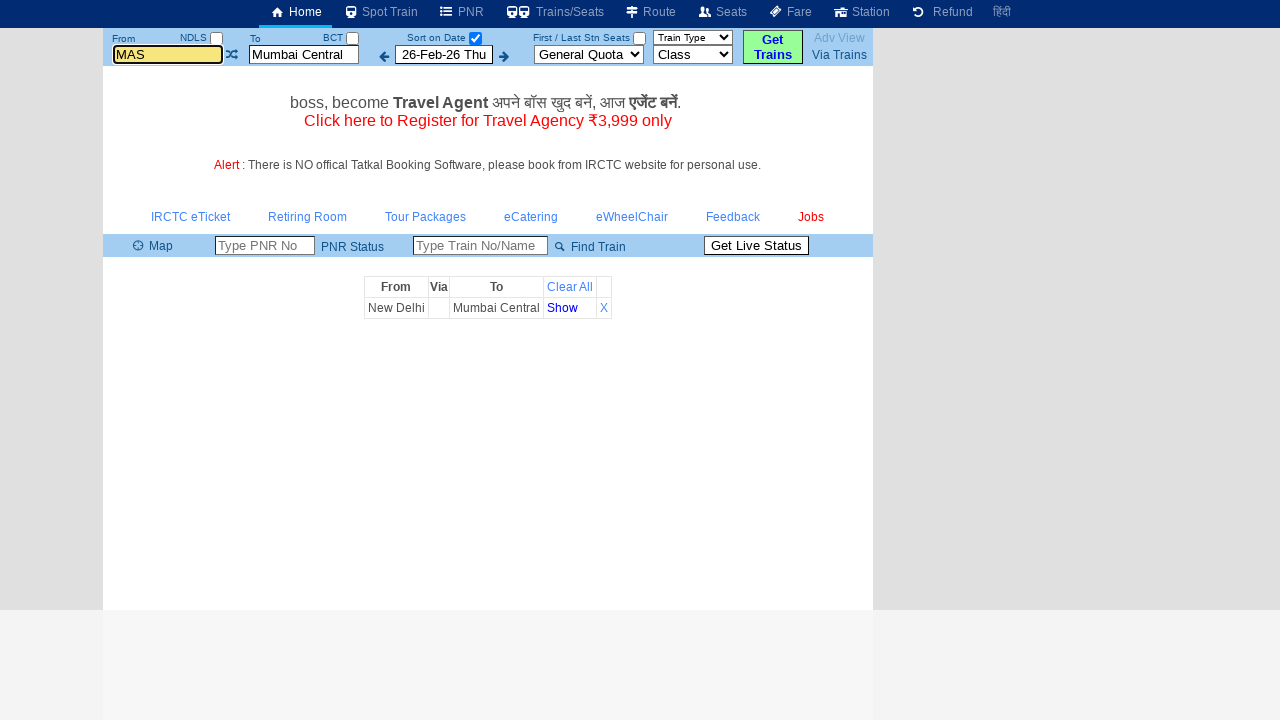

Pressed Enter to confirm 'from station' selection on #txtStationFrom
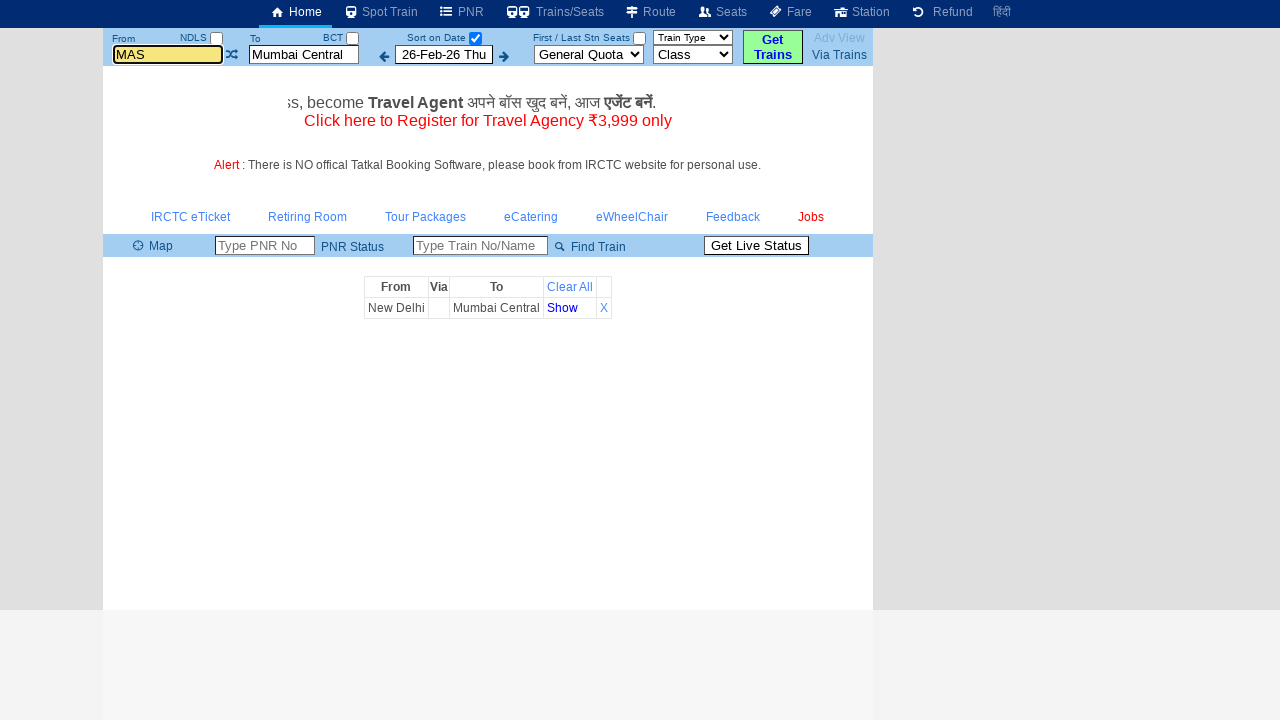

Cleared the 'to station' field on #txtStationTo
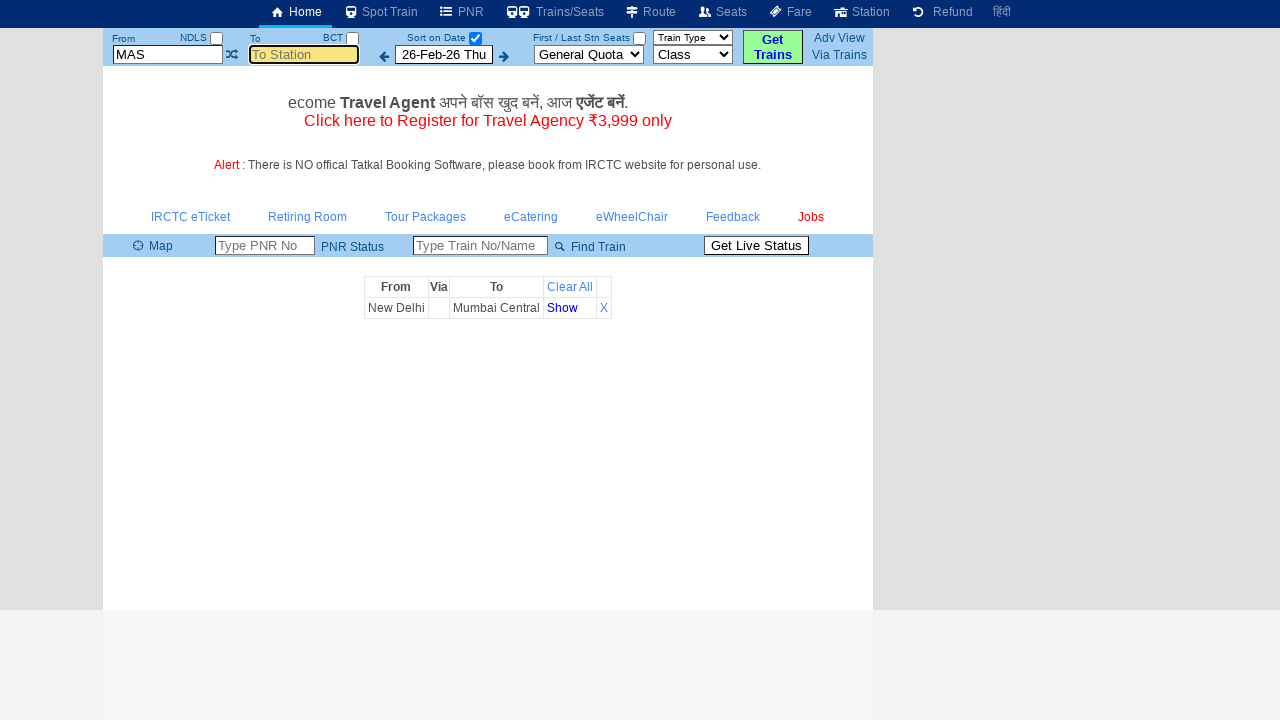

Filled 'to station' field with 'MDU' (Madurai) on #txtStationTo
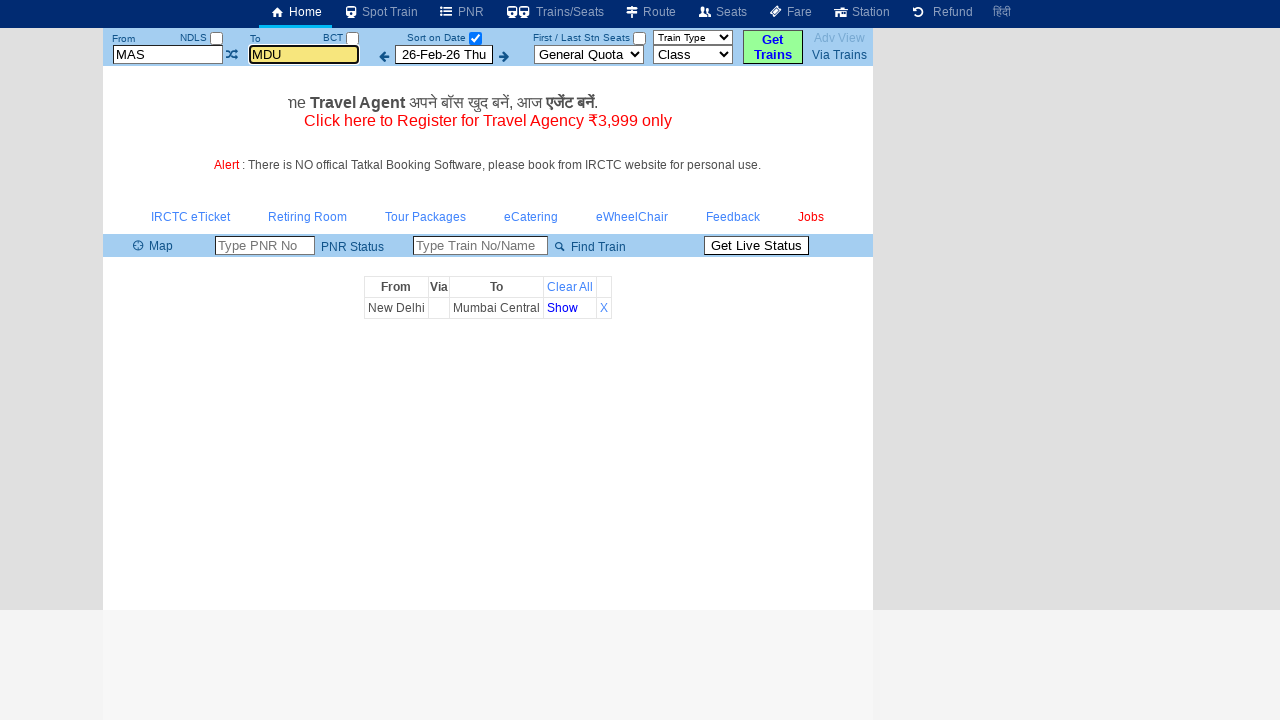

Pressed Enter to confirm 'to station' selection on #txtStationTo
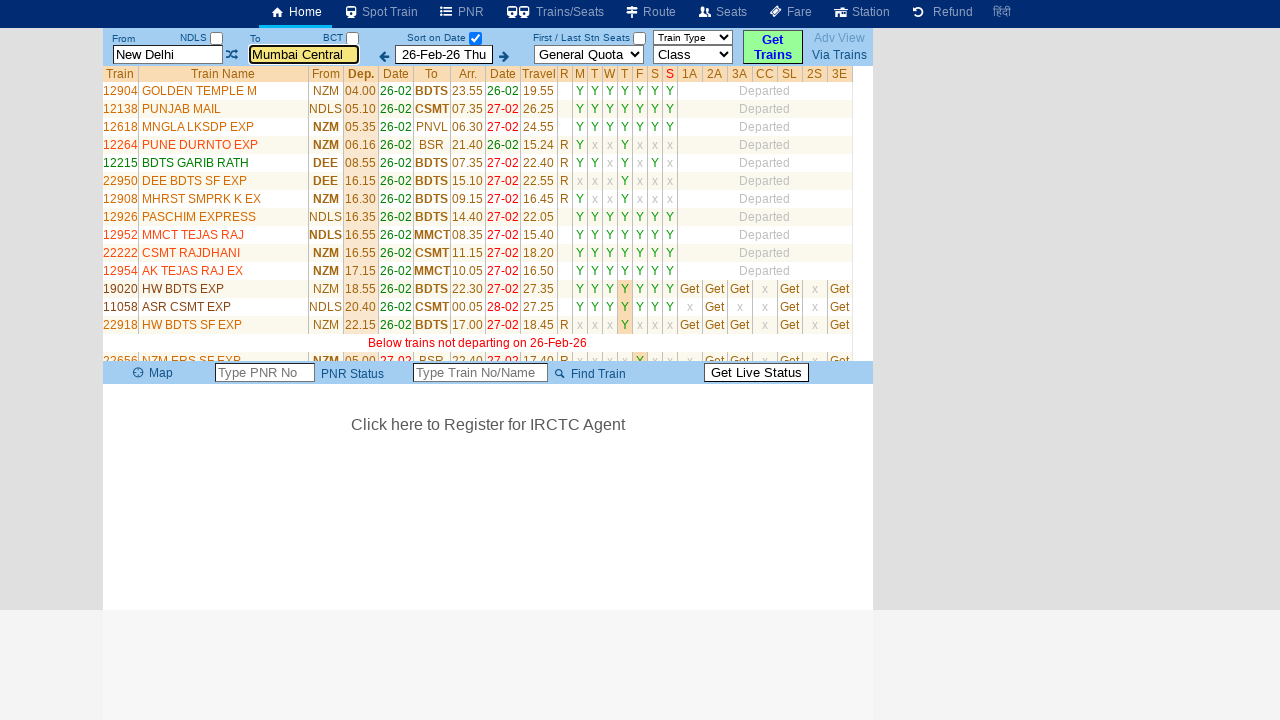

Unchecked the 'Select Date Only' checkbox to display all available trains at (475, 38) on #chkSelectDateOnly
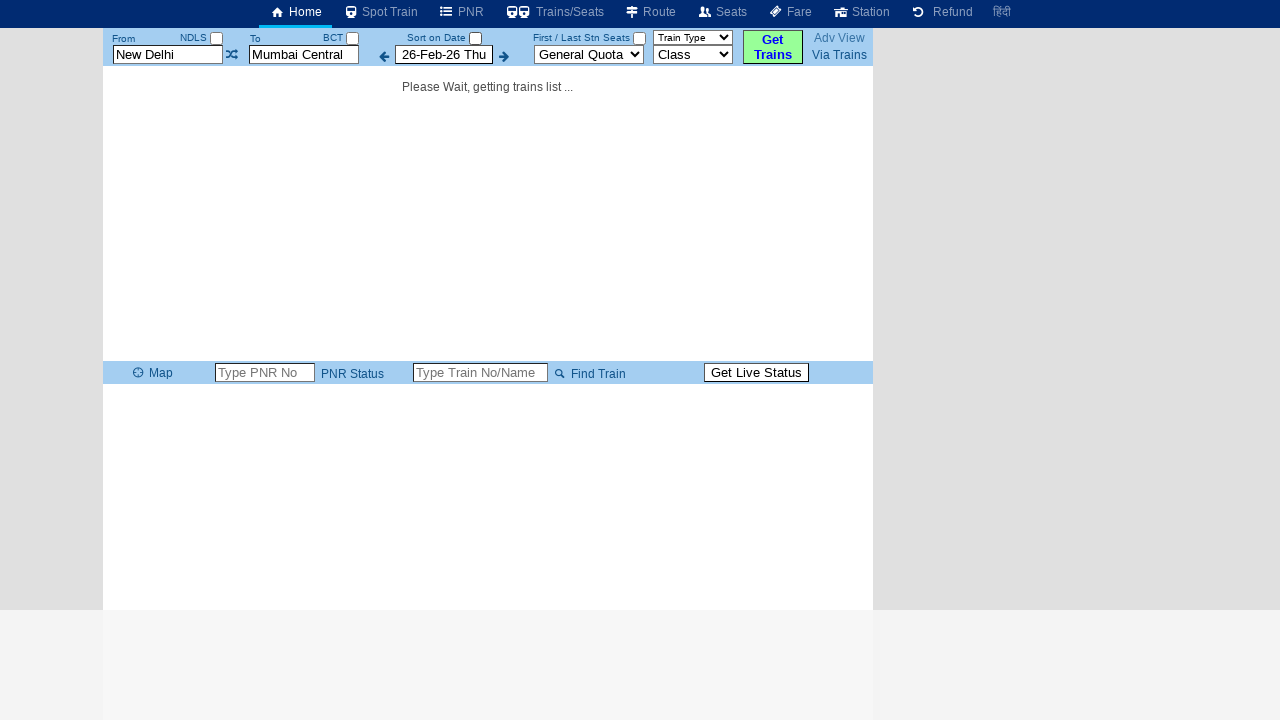

Train list table loaded successfully
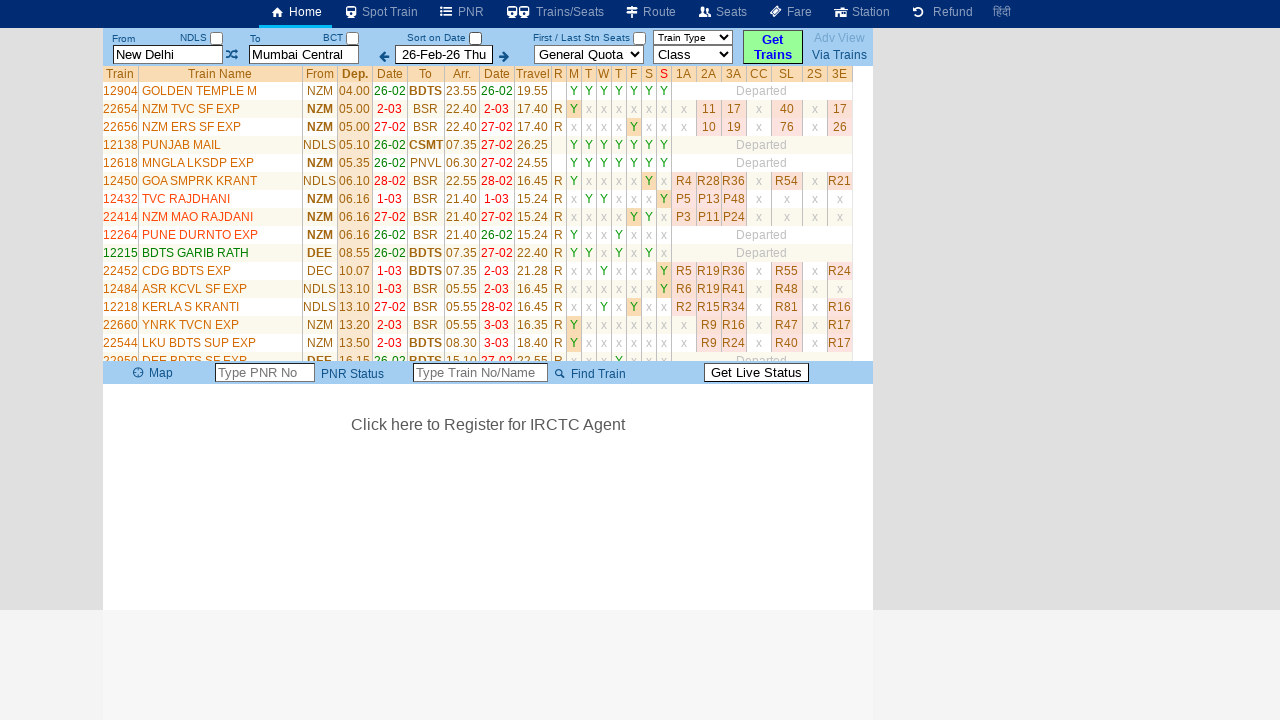

Retrieved 34 train entries from the search results
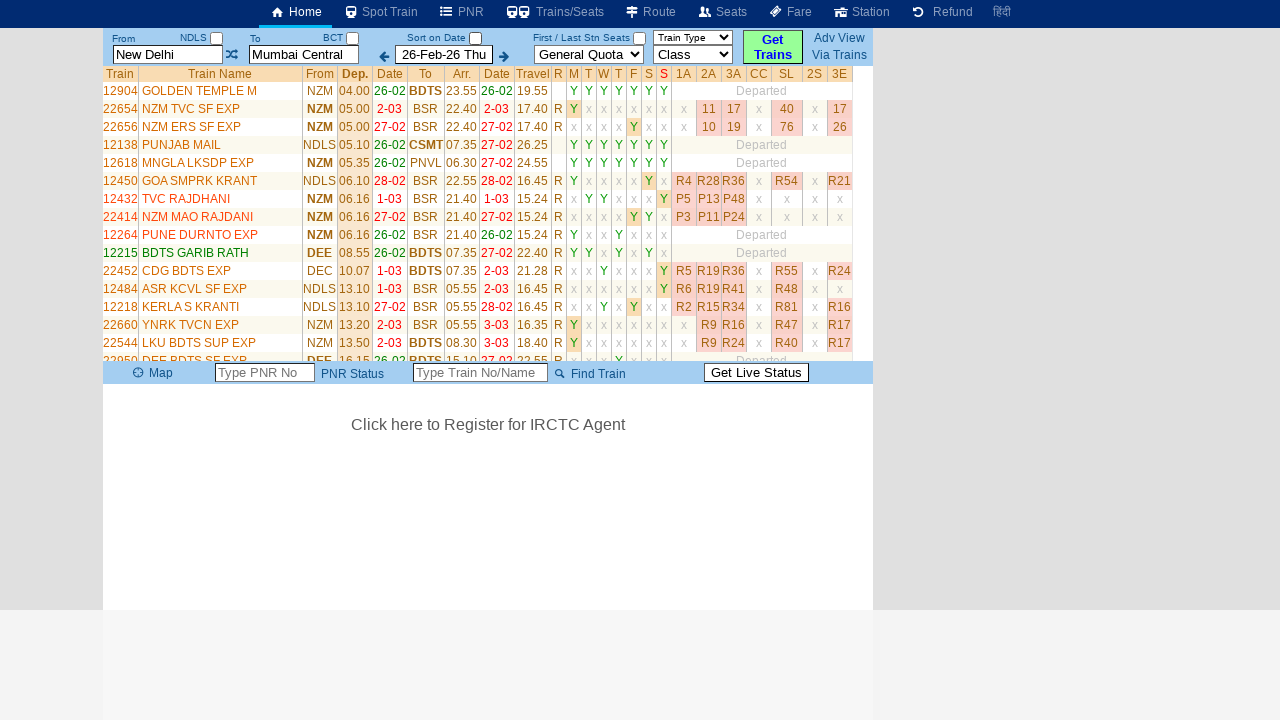

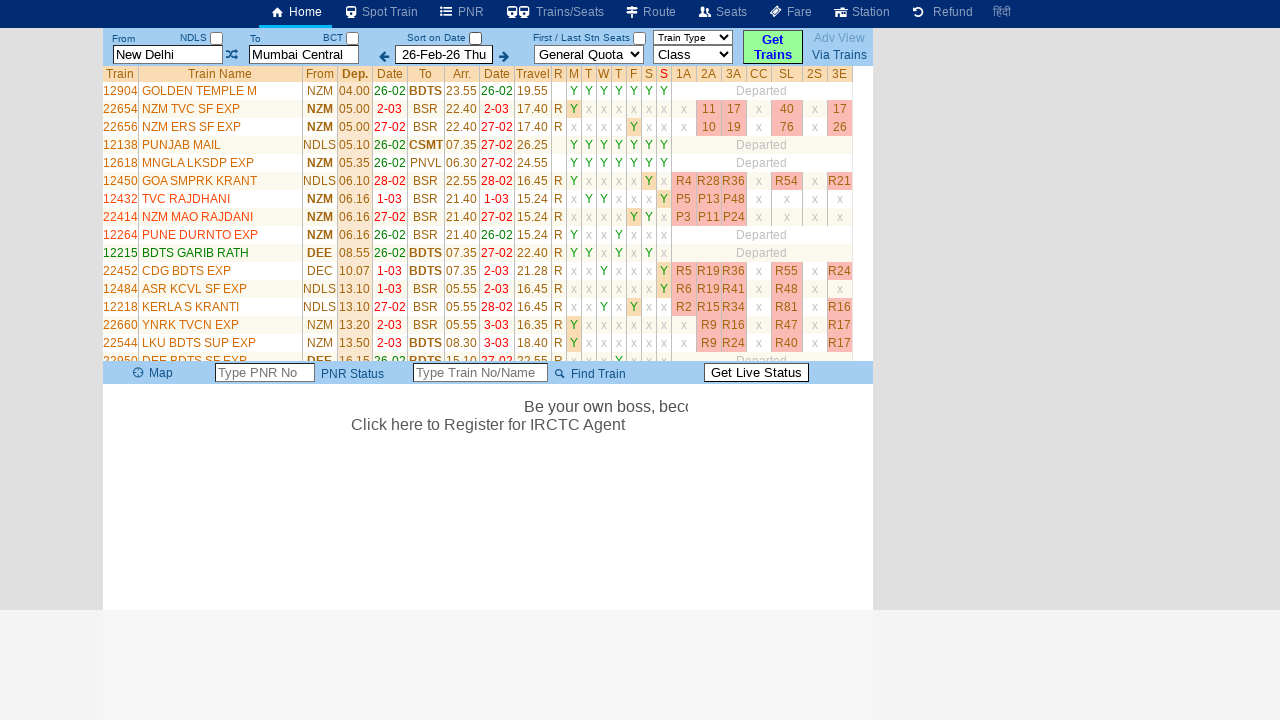